Tests button synchronization using refactored approach by clicking buttons in sequence (Start, One, Two, Three) and verifying the success and reset messages.

Starting URL: https://pragmatictesters.github.io/selenium-synchronization/buttons.html

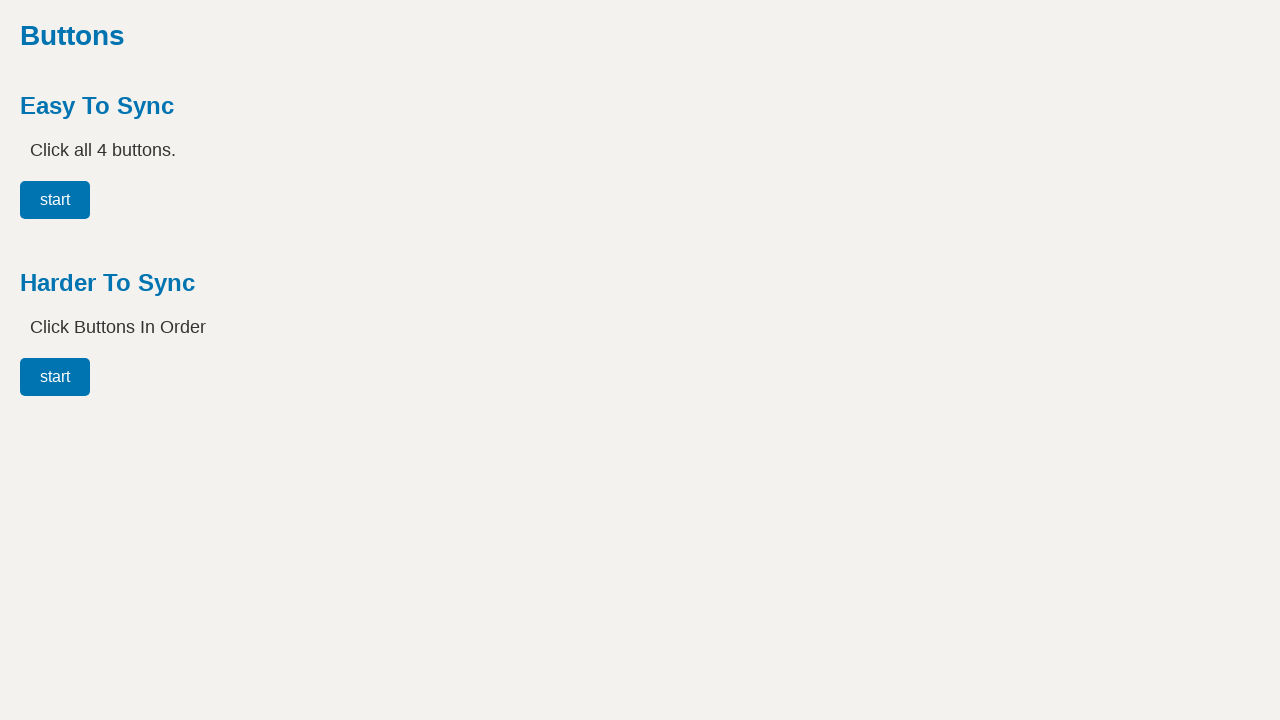

Clicked Start button at (55, 377) on #button00
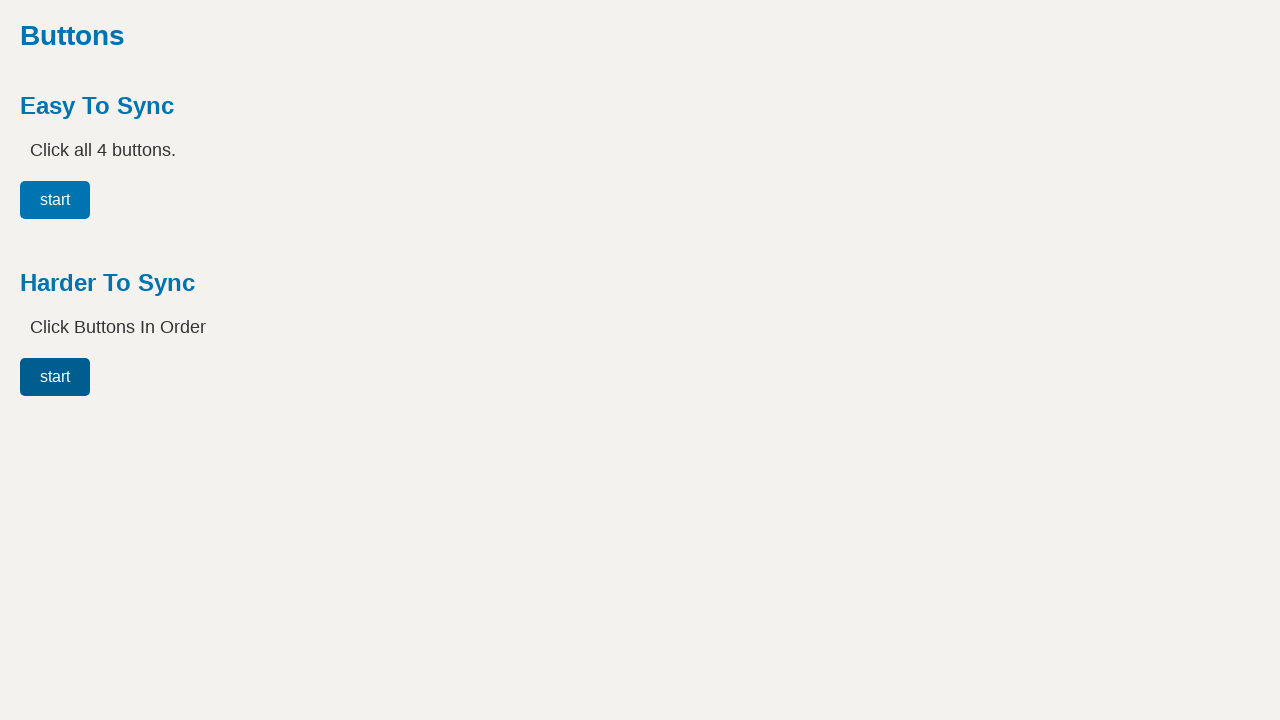

Clicked One button at (135, 377) on #button01
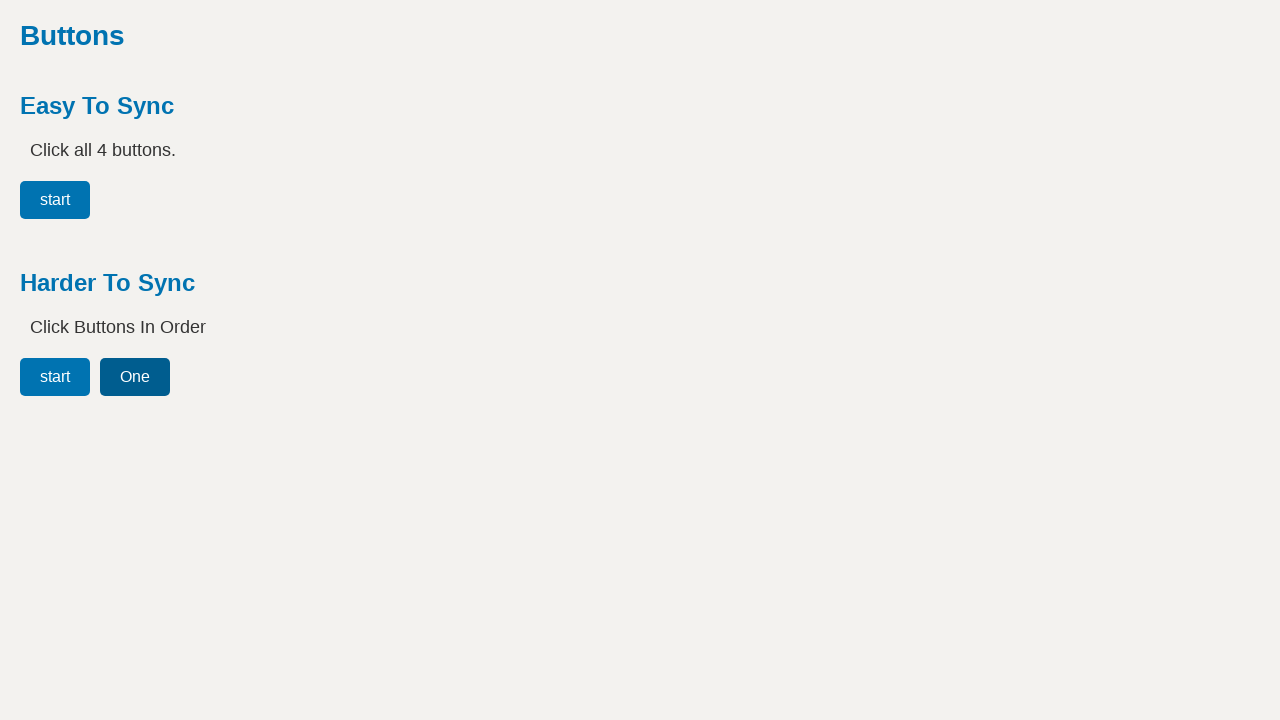

Clicked Two button at (215, 377) on #button02
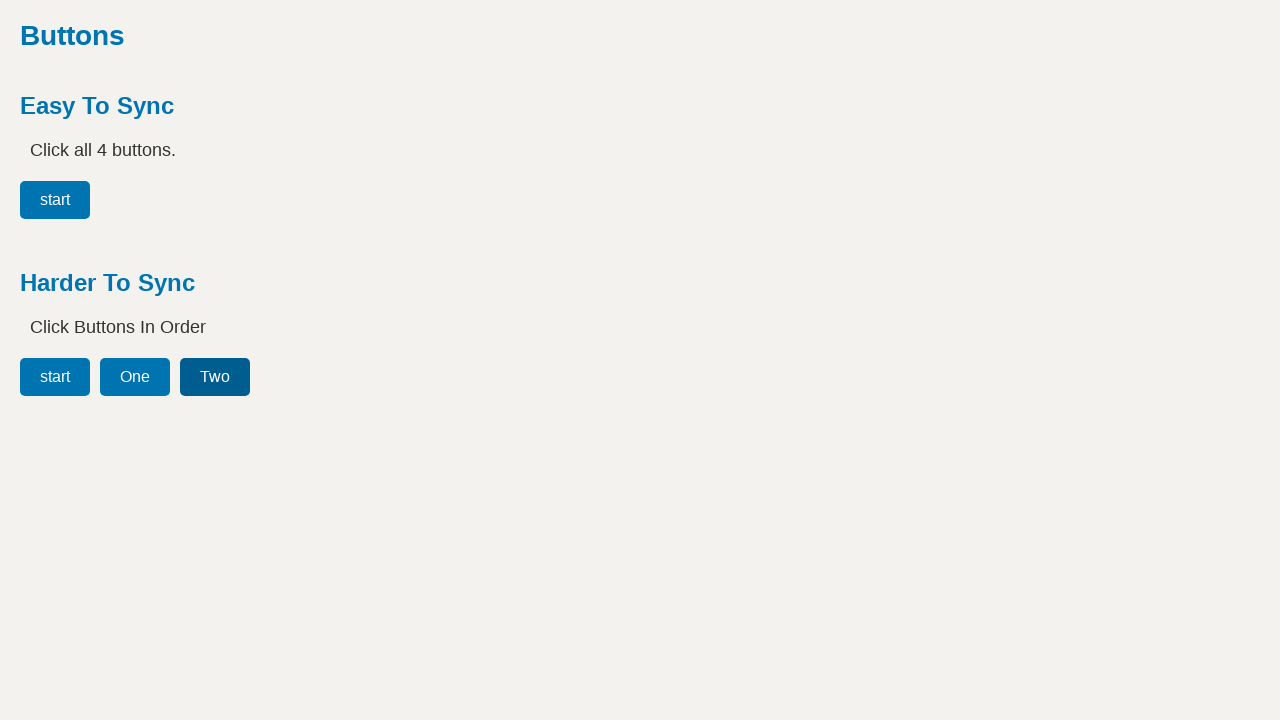

Clicked Three button at (301, 377) on #button03
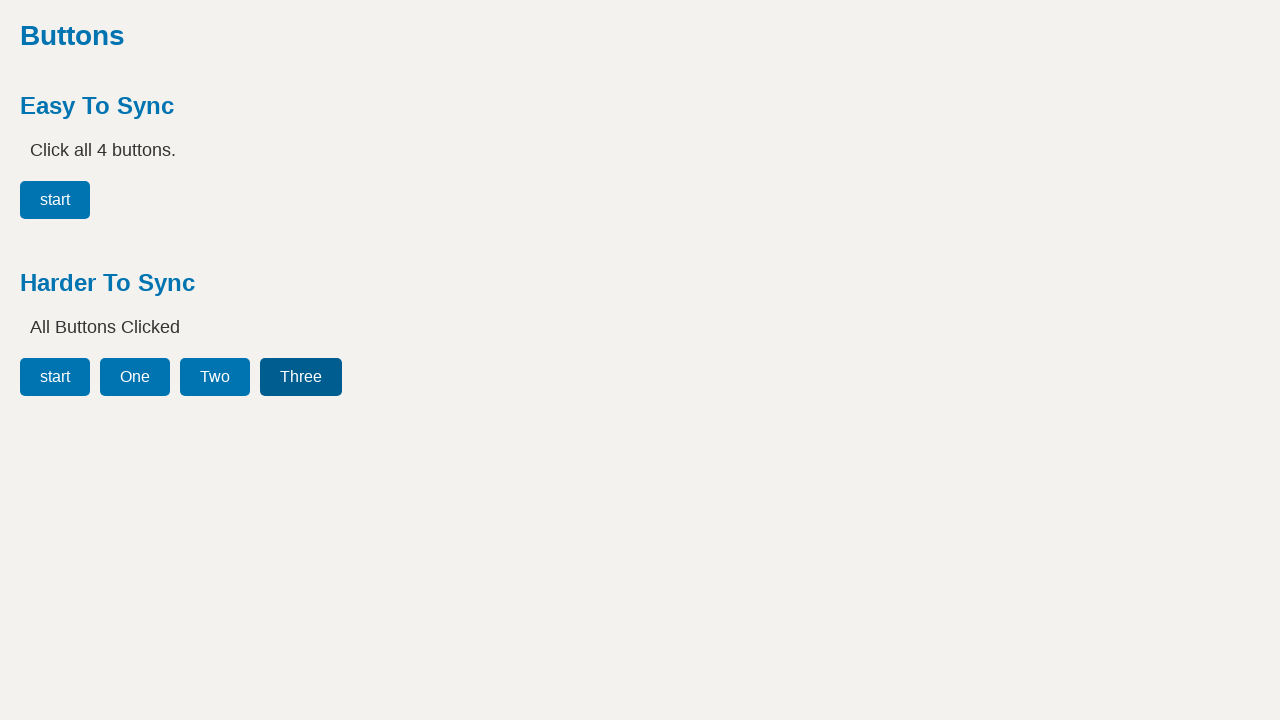

Verified 'All Buttons Clicked' success message appeared
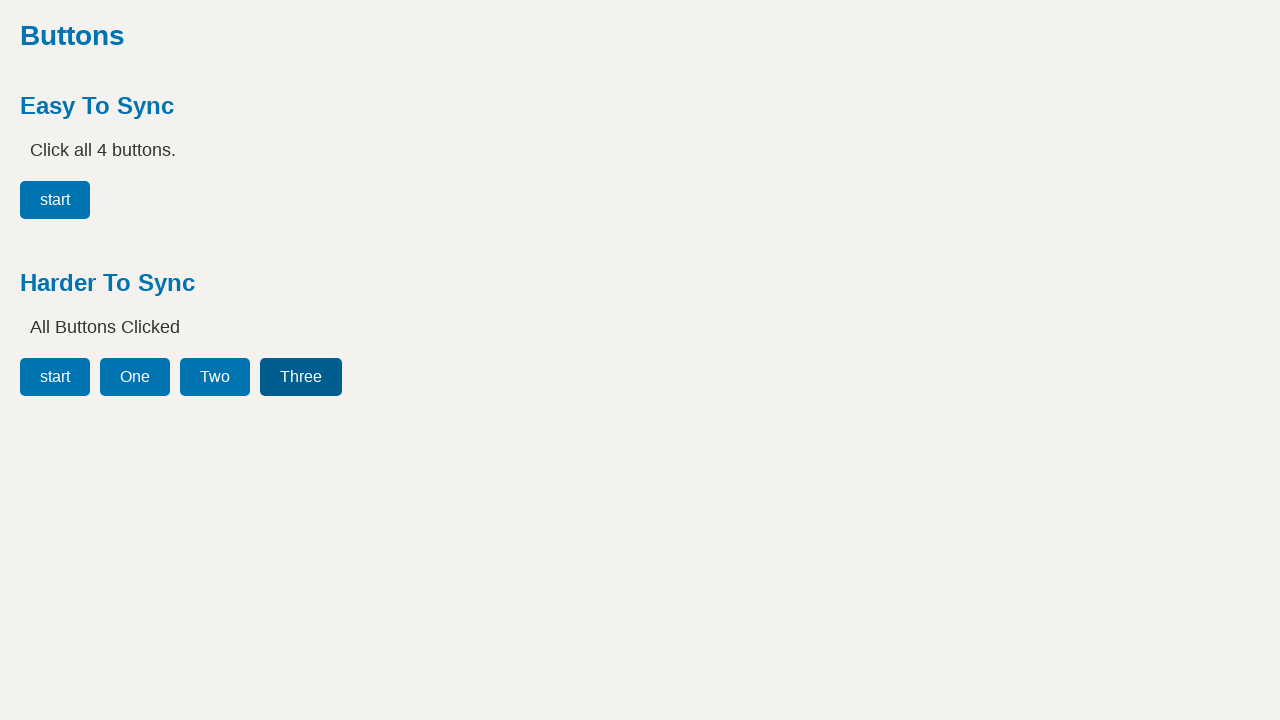

Verified message reset to 'Click Buttons In Order'
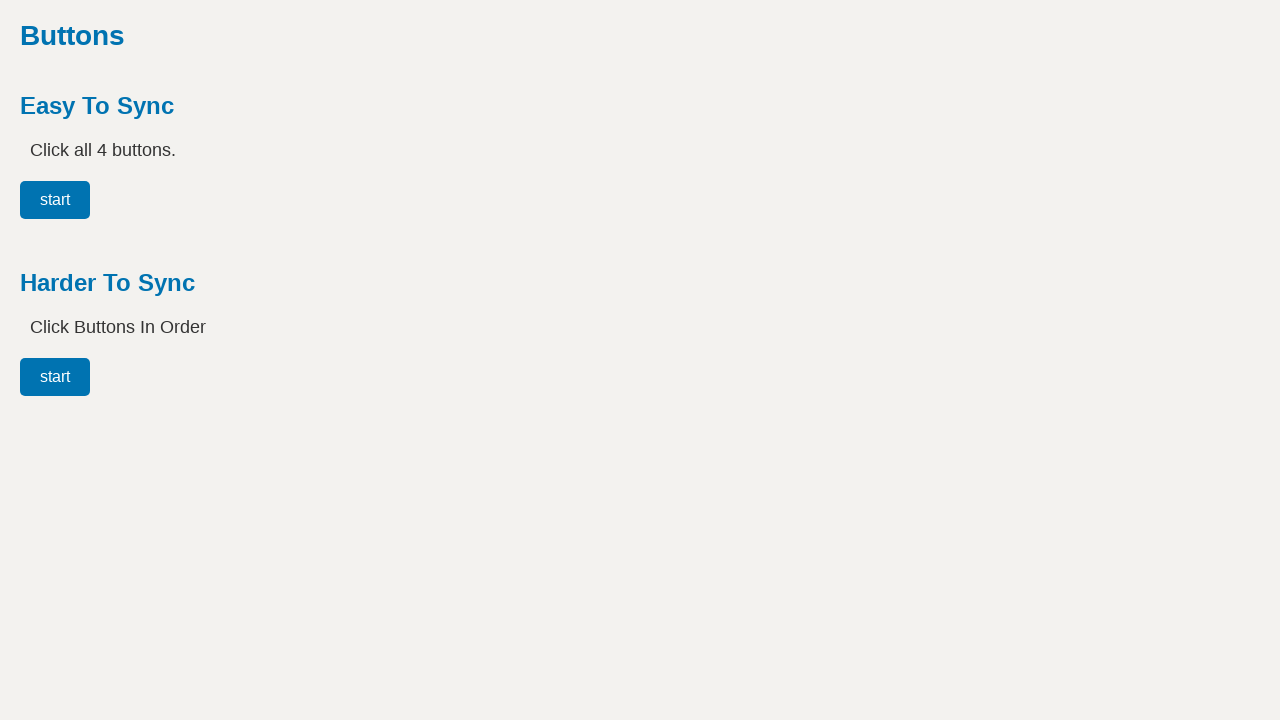

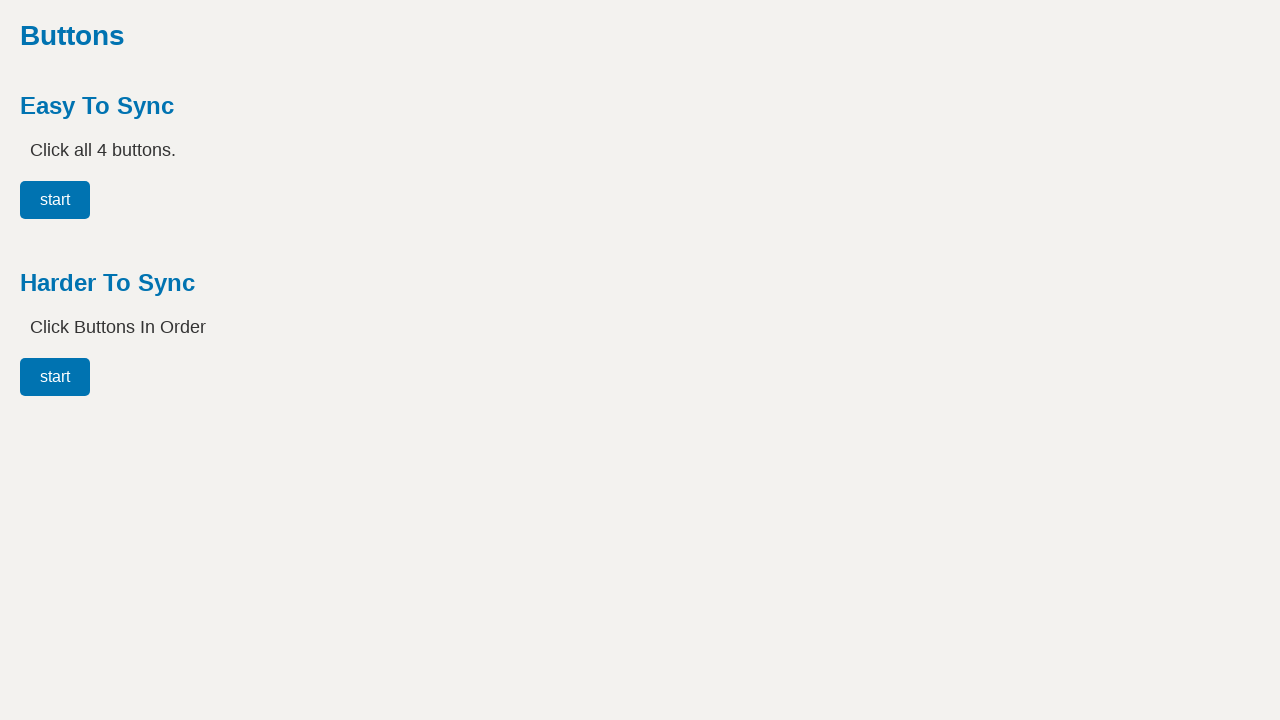